Tests the Bank Manager's add customer functionality by navigating to manager section, filling in customer details, and verifying account creation via dialog.

Starting URL: https://www.globalsqa.com/angularJs-protractor/BankingProject/#/login

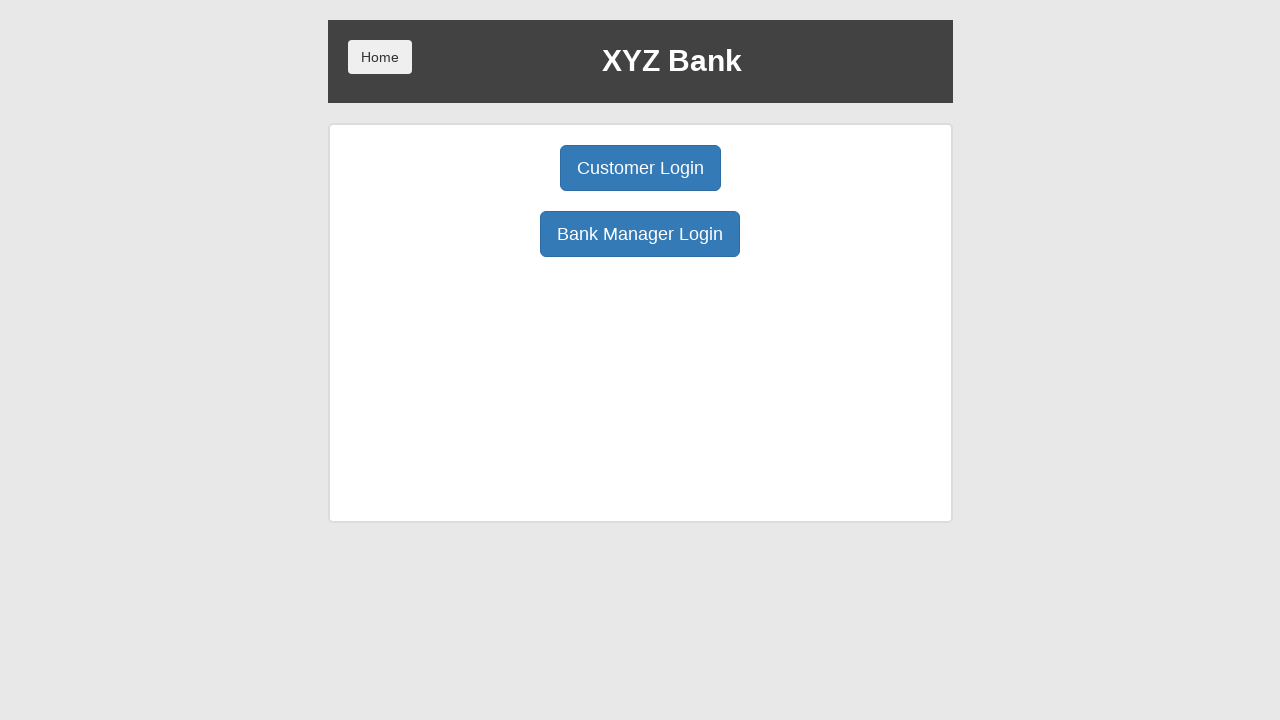

Clicked Bank Manager Login button at (640, 234) on button[ng-click="manager()"]
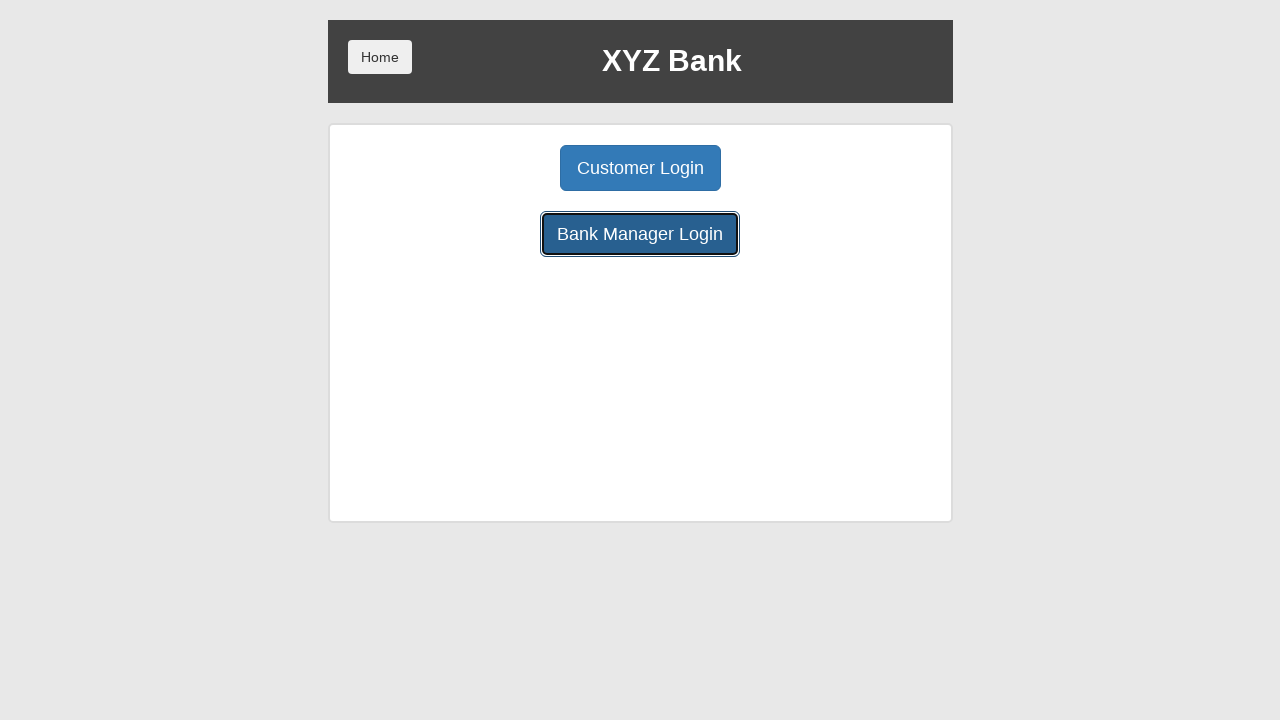

Clicked Add Customer button at (502, 168) on button[ng-click="addCust()"]
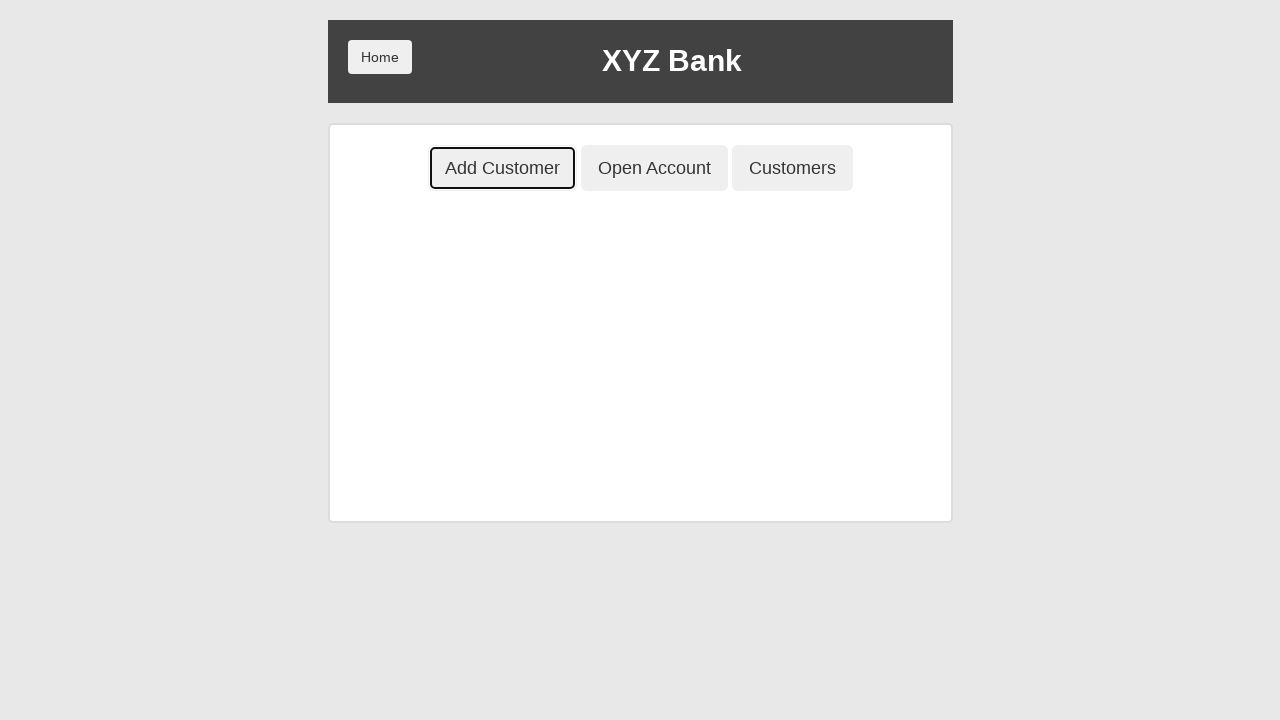

Filled in customer first name: Marcus on input[ng-model="fName"]
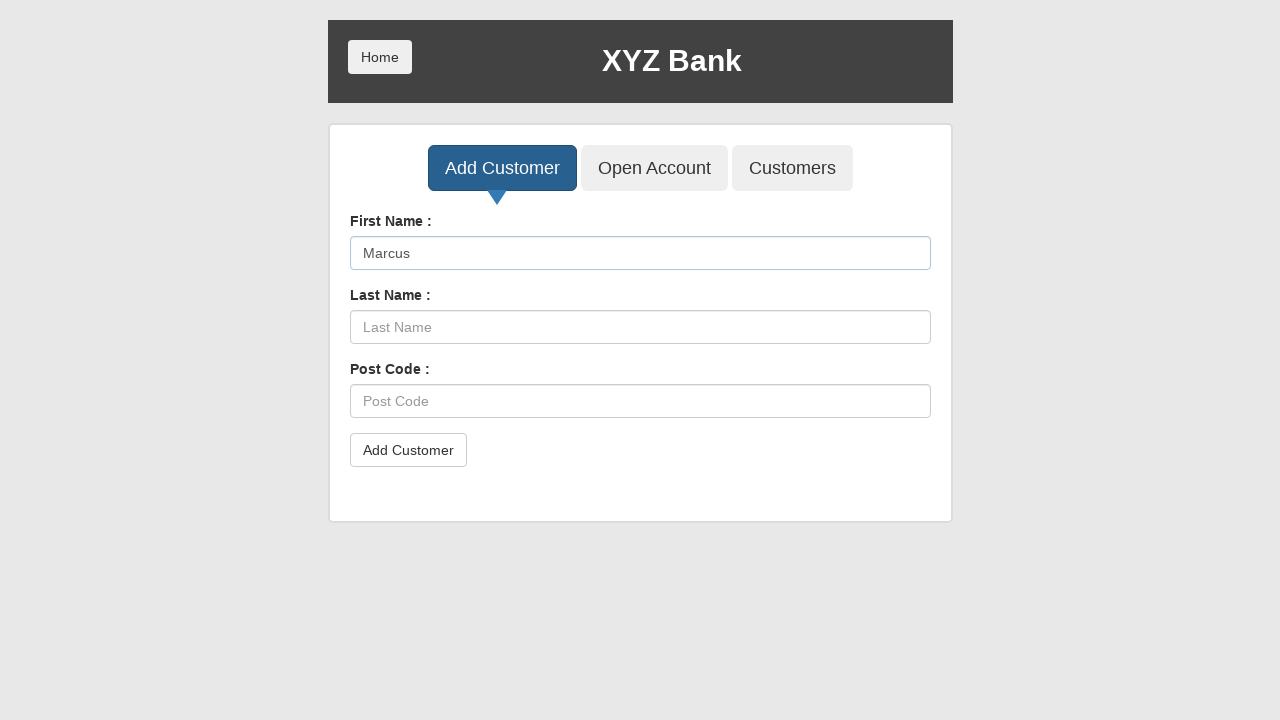

Filled in customer last name: Thompson on input[ng-model="lName"]
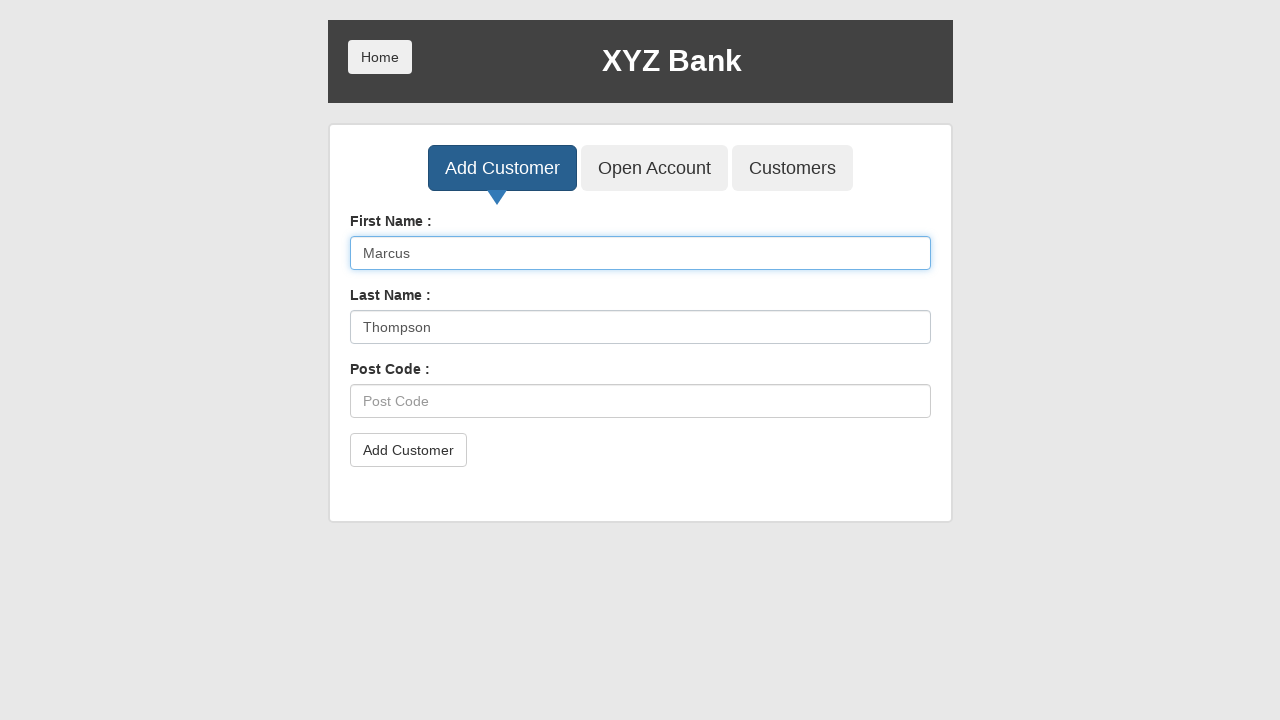

Filled in customer post code: 12345 on input[ng-model="postCd"]
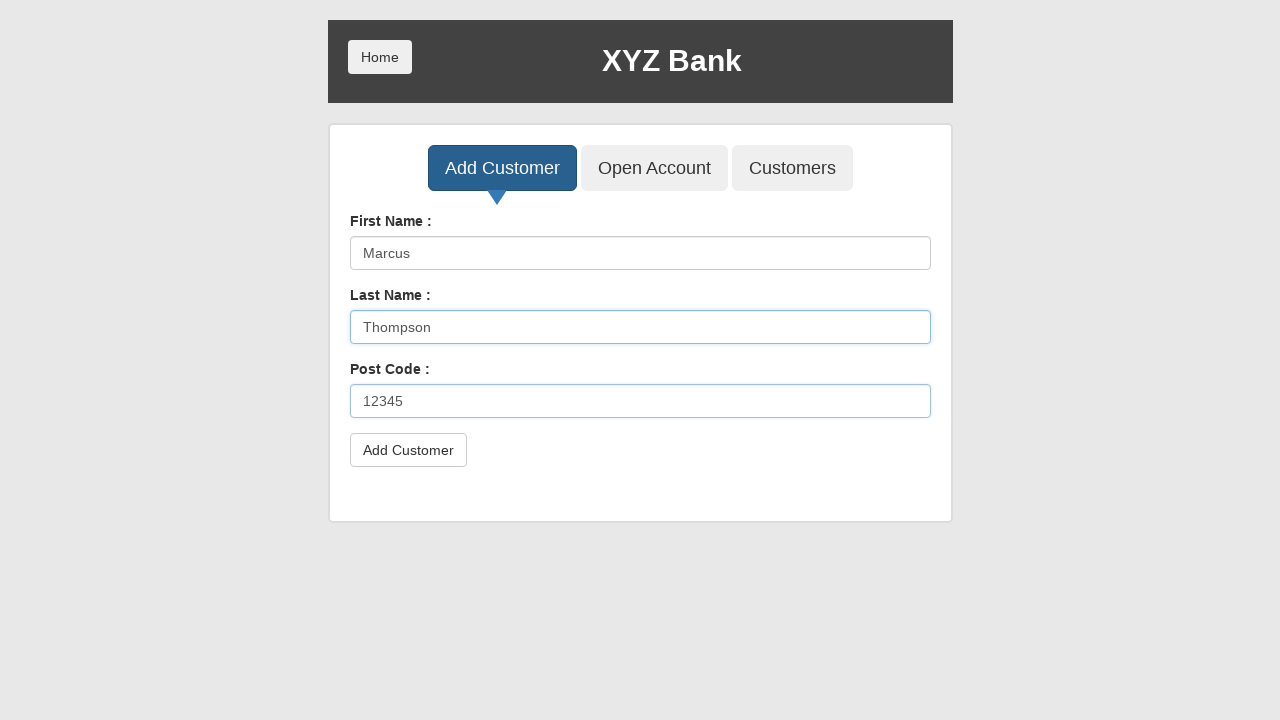

Set up dialog handler to dismiss success message
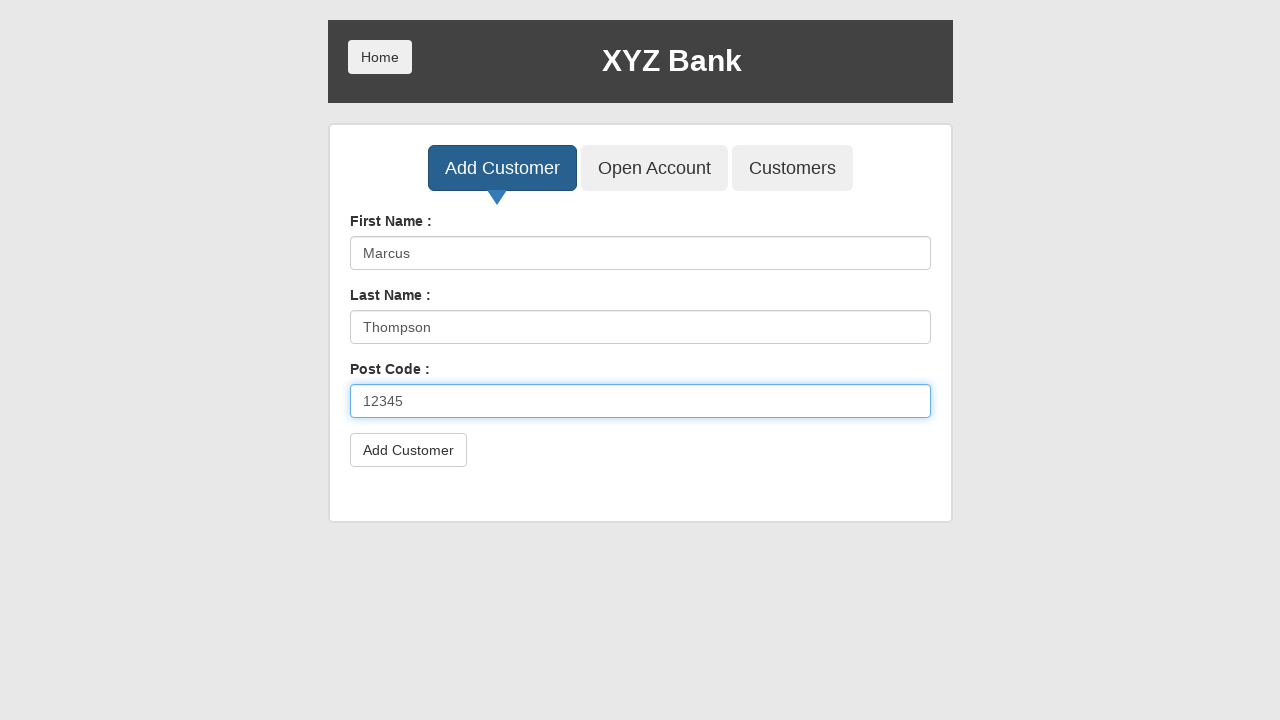

Submitted the add customer form at (408, 450) on button[type="submit"]
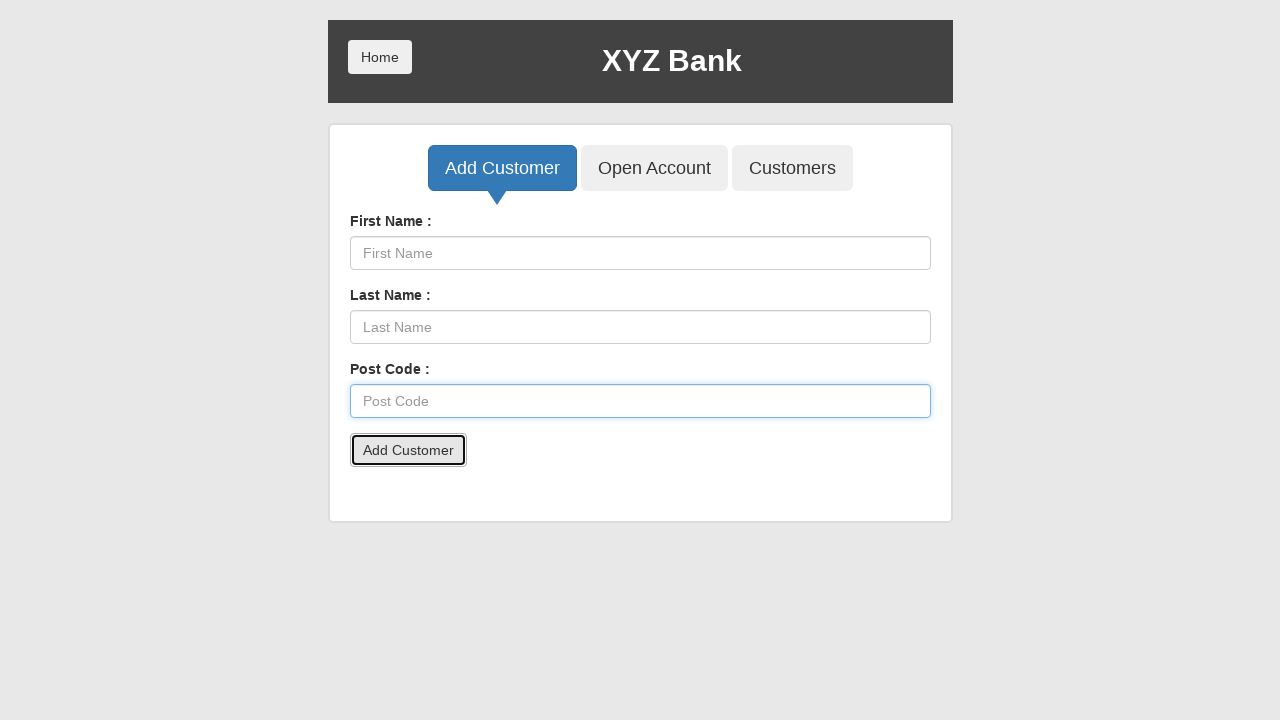

Waited for dialog to appear and be handled
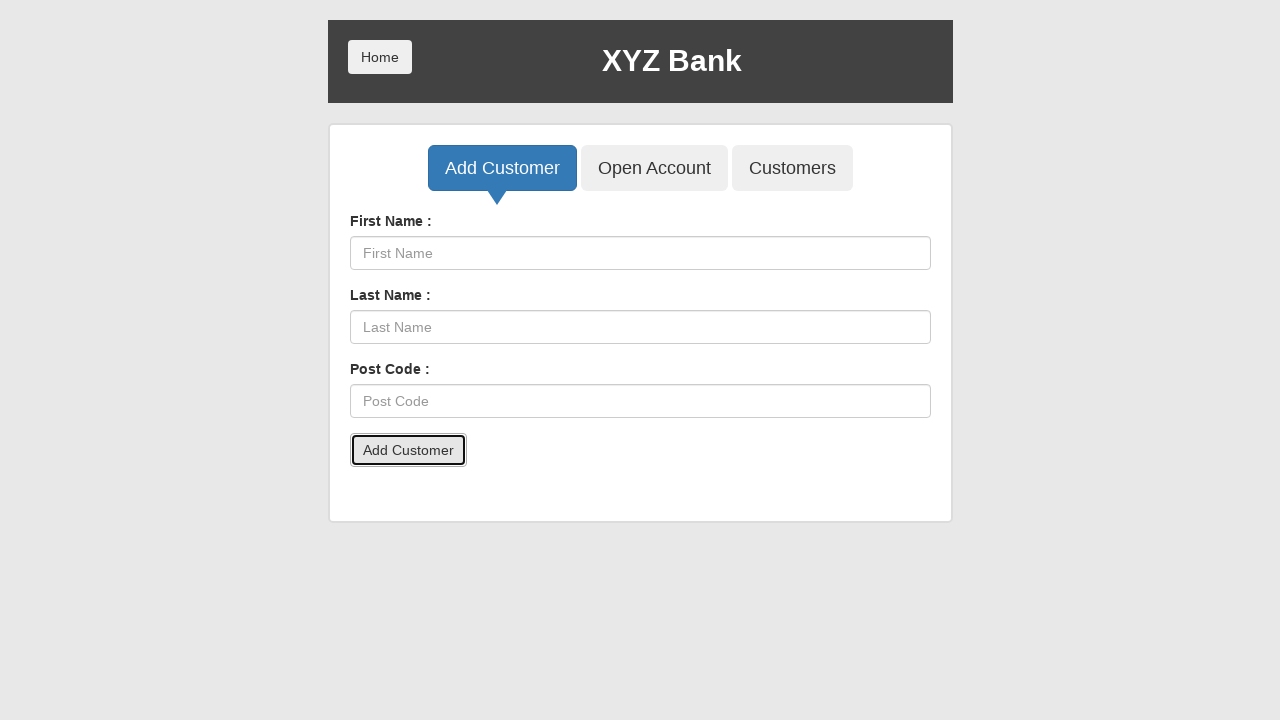

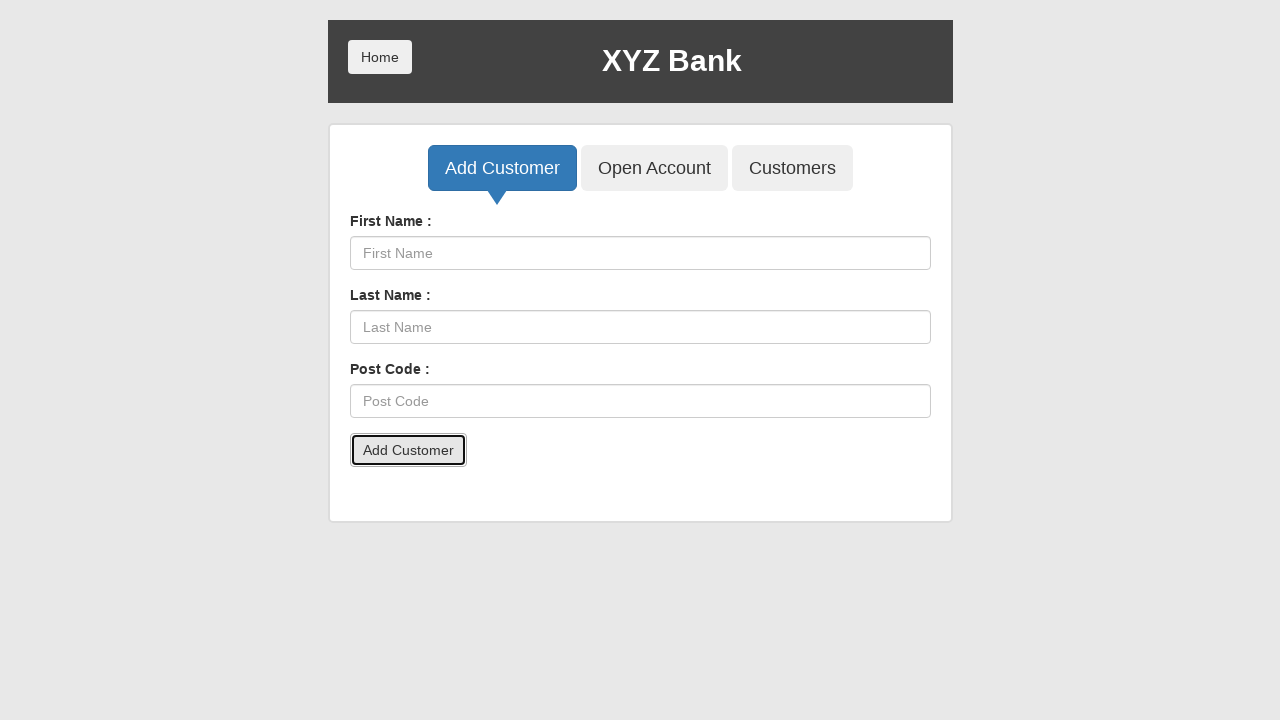